Tests textarea input functionality on W3Schools by switching to an iframe, clearing a textarea, entering text, and verifying the text was correctly entered.

Starting URL: https://www.w3schools.com/tags/tryit.asp?filename=tryhtml_textarea

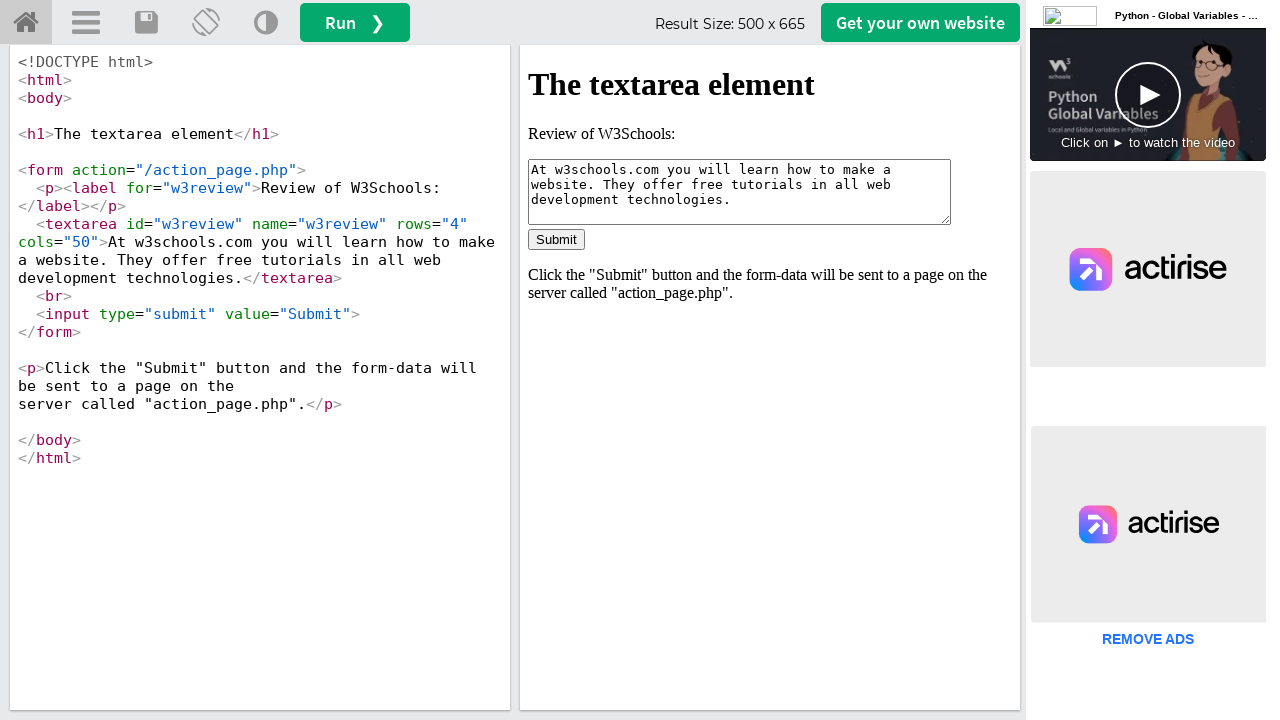

Defined command string to enter in textarea
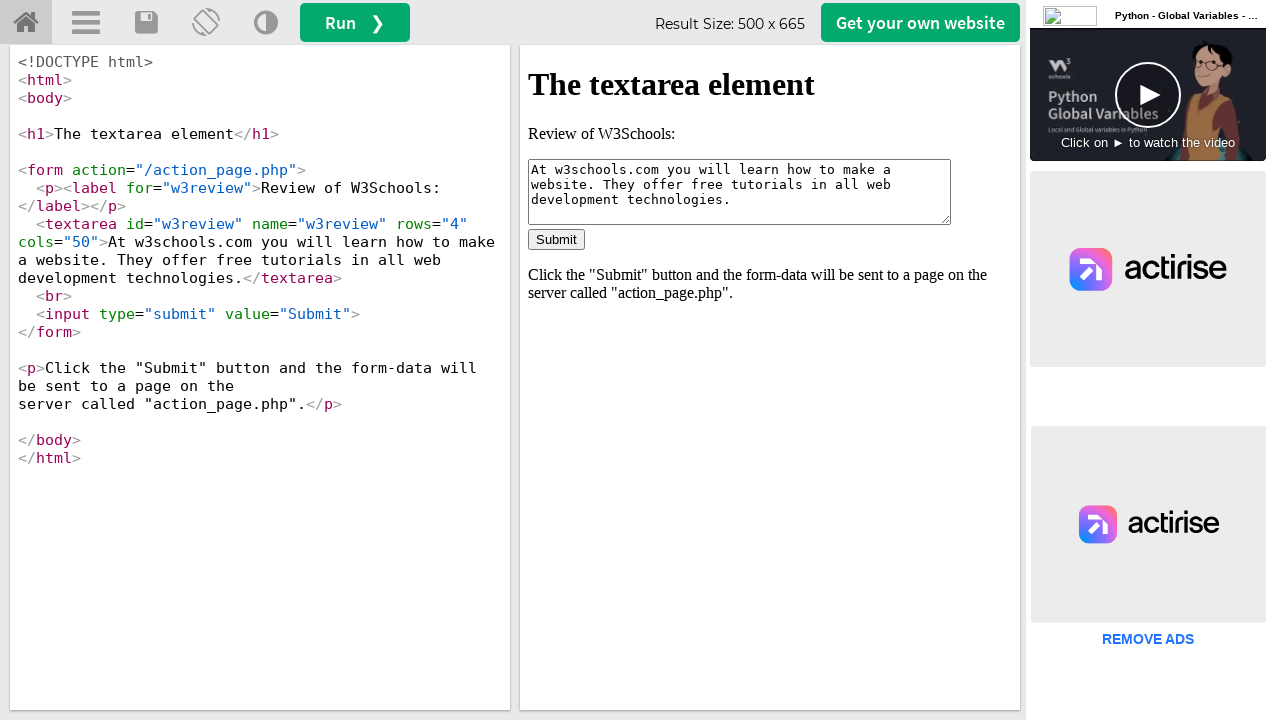

Located iframe with id 'iframeResult'
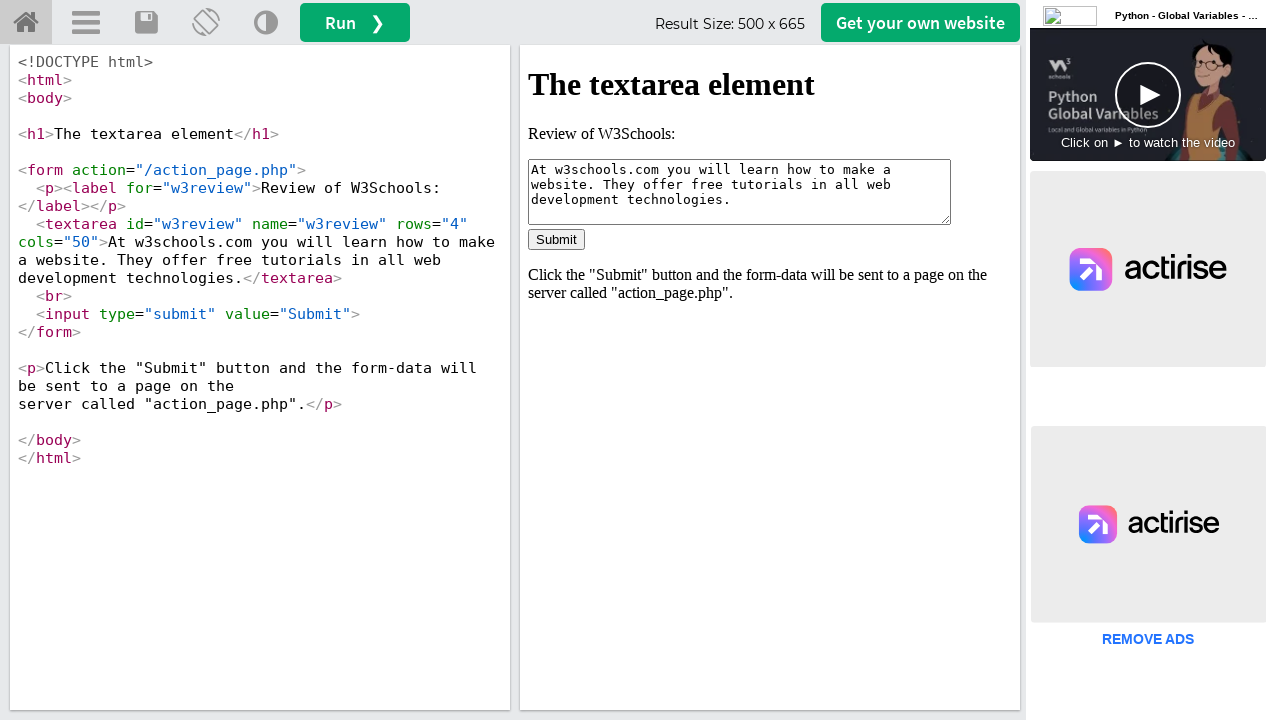

Cleared textarea content on #iframeResult >> internal:control=enter-frame >> xpath=//textarea
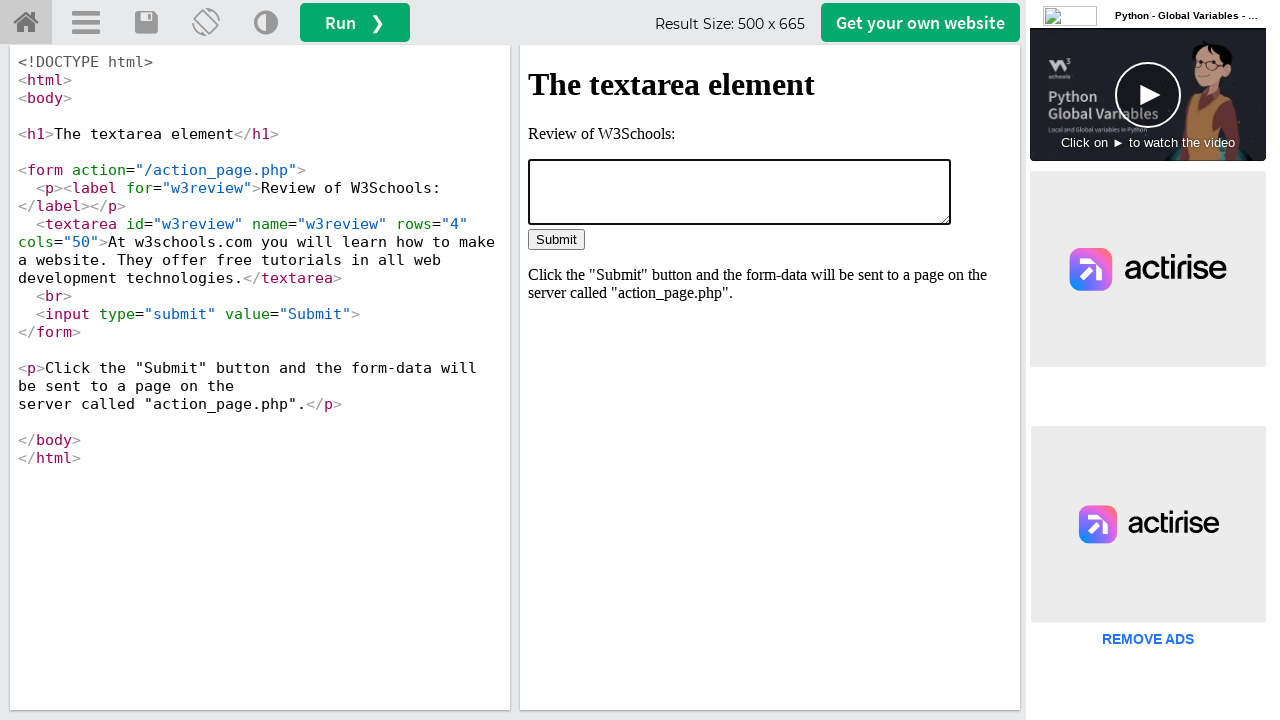

Filled textarea with git and maven commands on #iframeResult >> internal:control=enter-frame >> xpath=//textarea
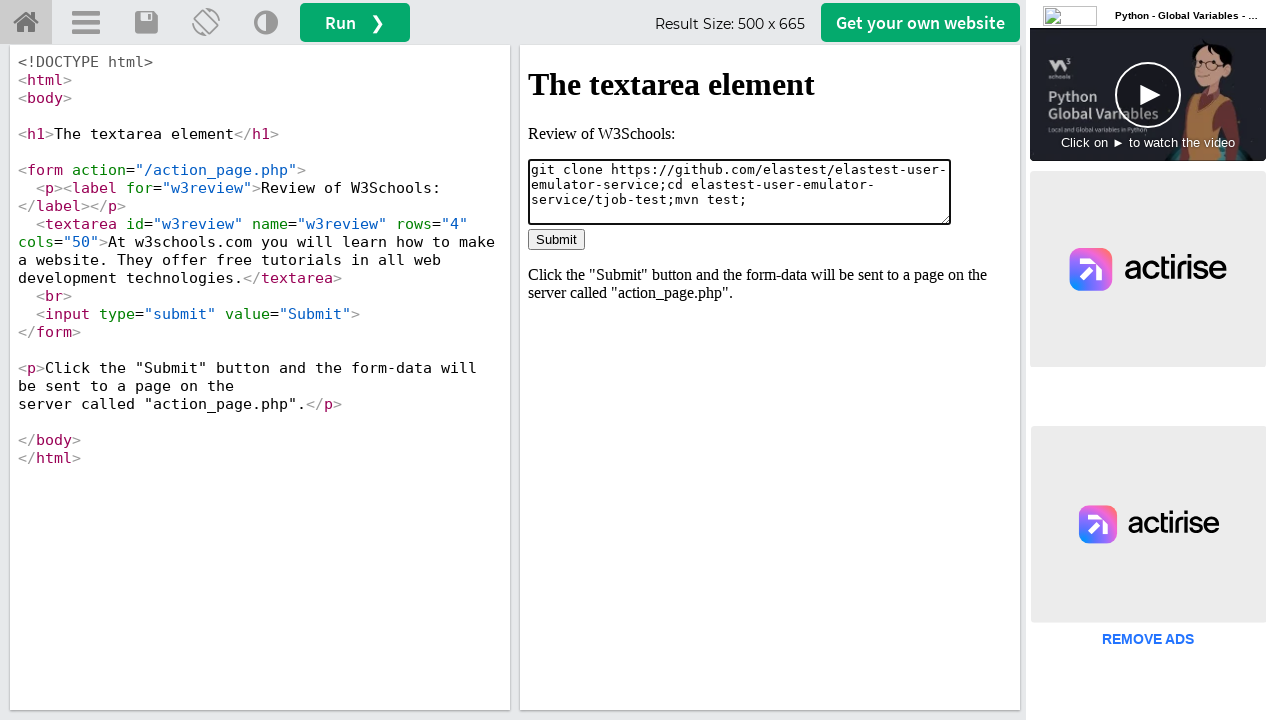

Retrieved textarea input value for verification
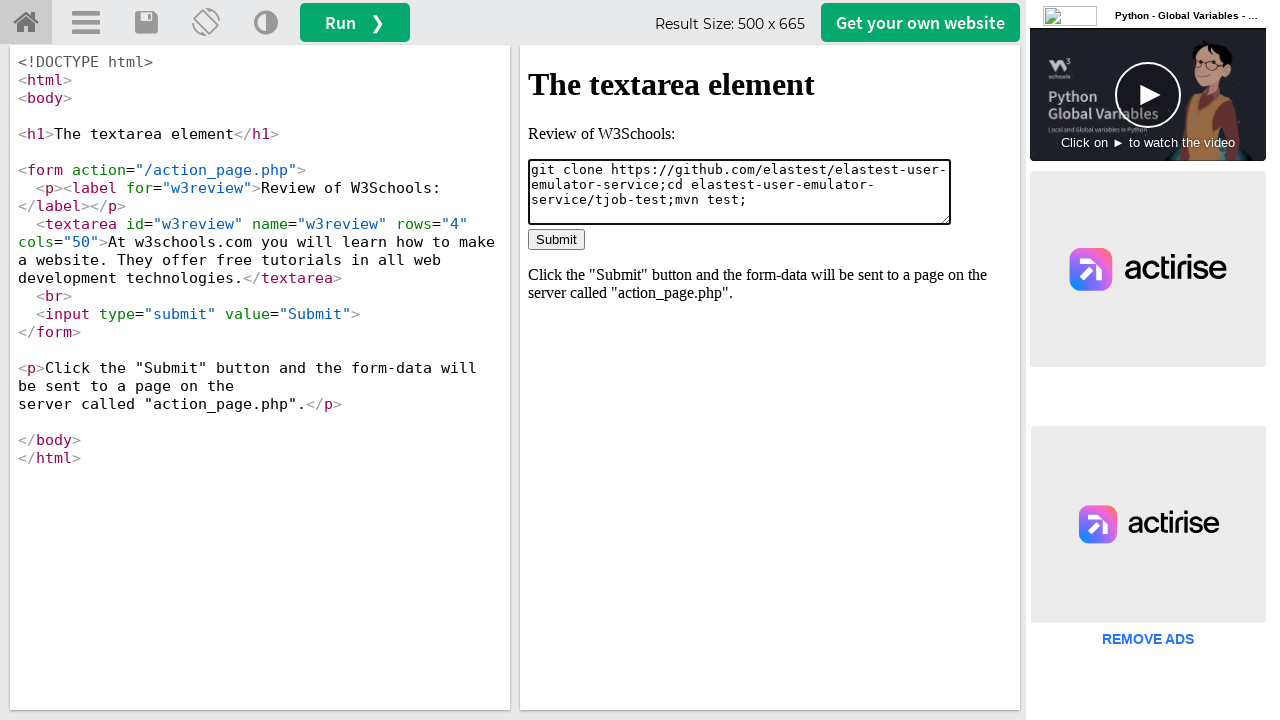

Verified textarea content matches expected commands
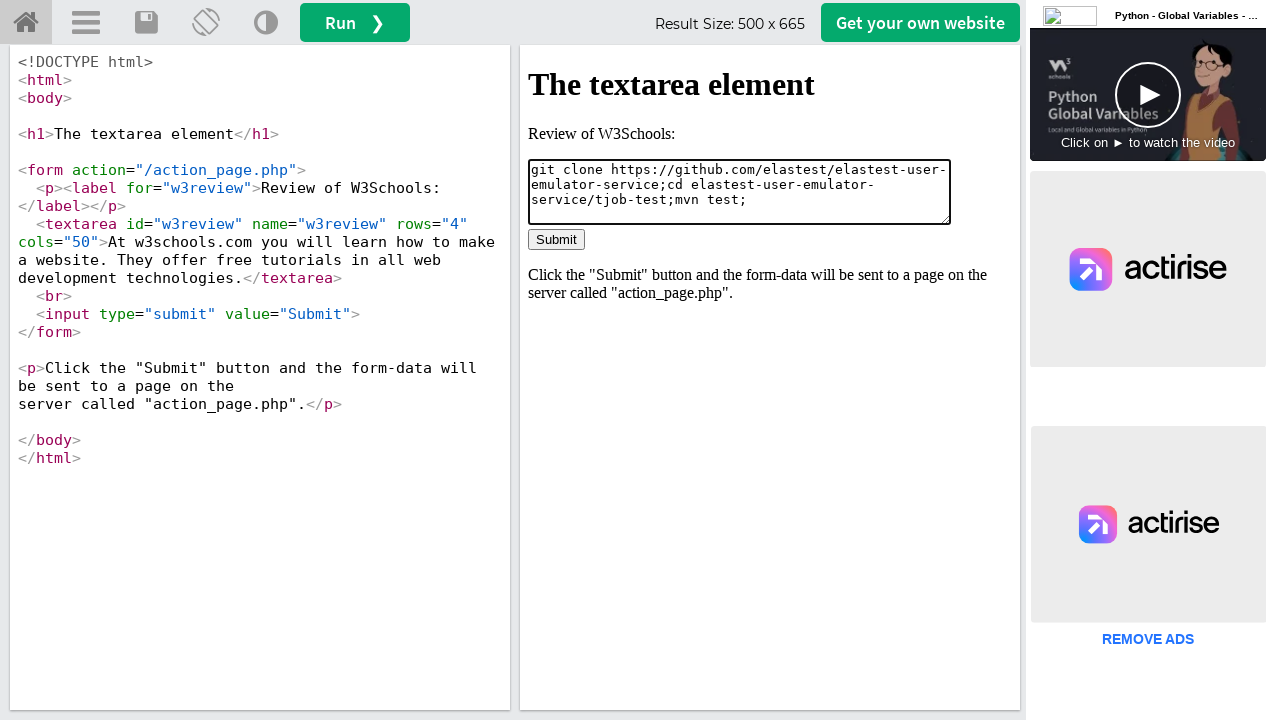

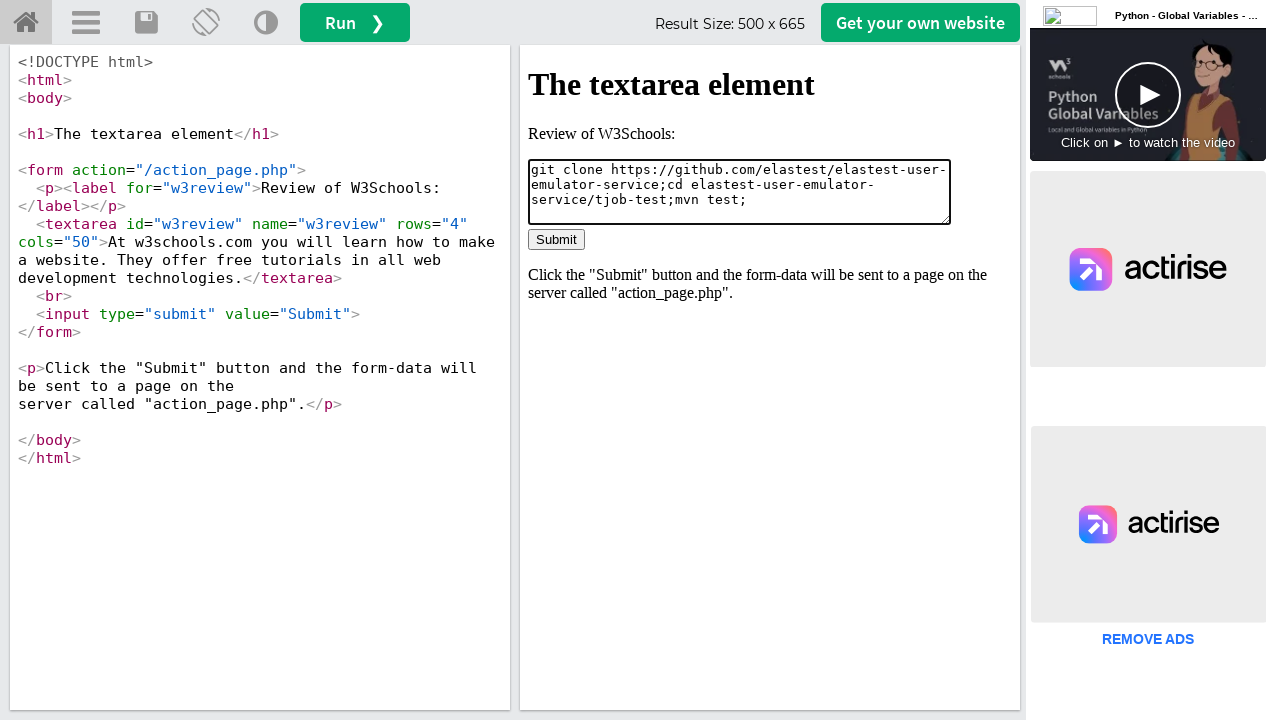